Tests mouse input events on a training page by performing left click, double click, and right click (context click) actions, verifying the page responds to each type of click event.

Starting URL: https://v1.training-support.net/selenium/input-events

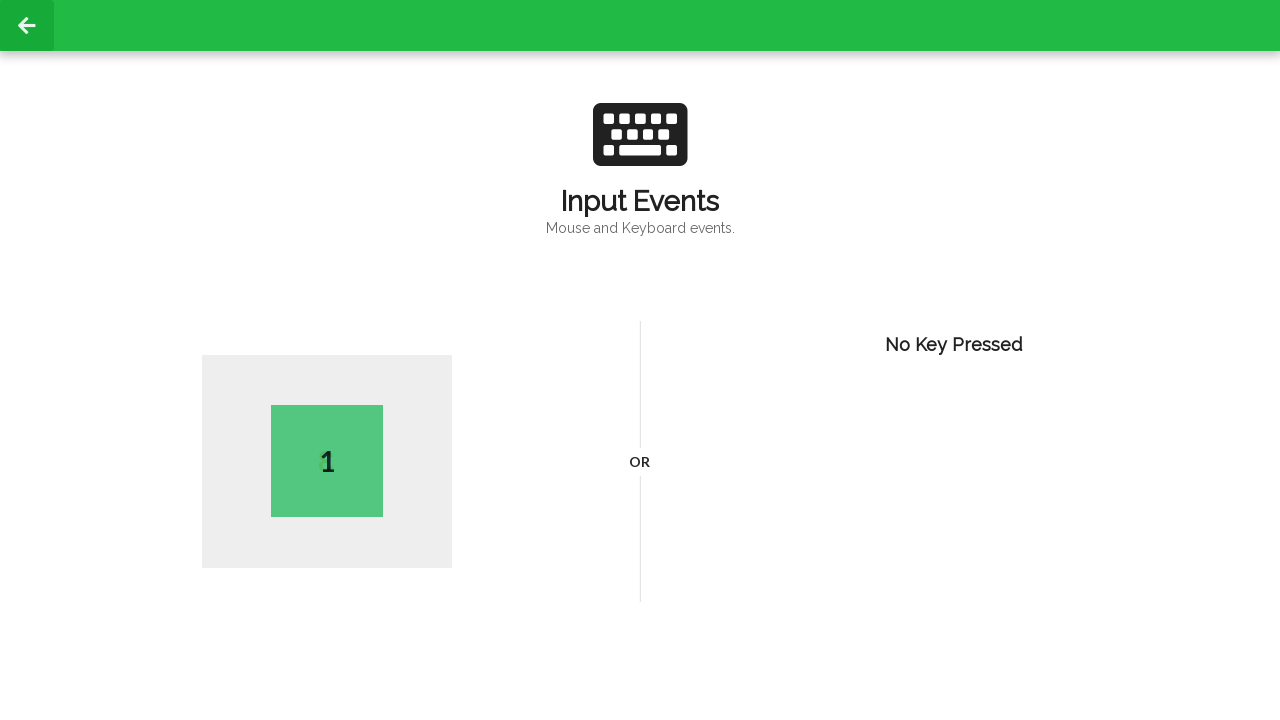

Performed left click on the page at (640, 360) on body
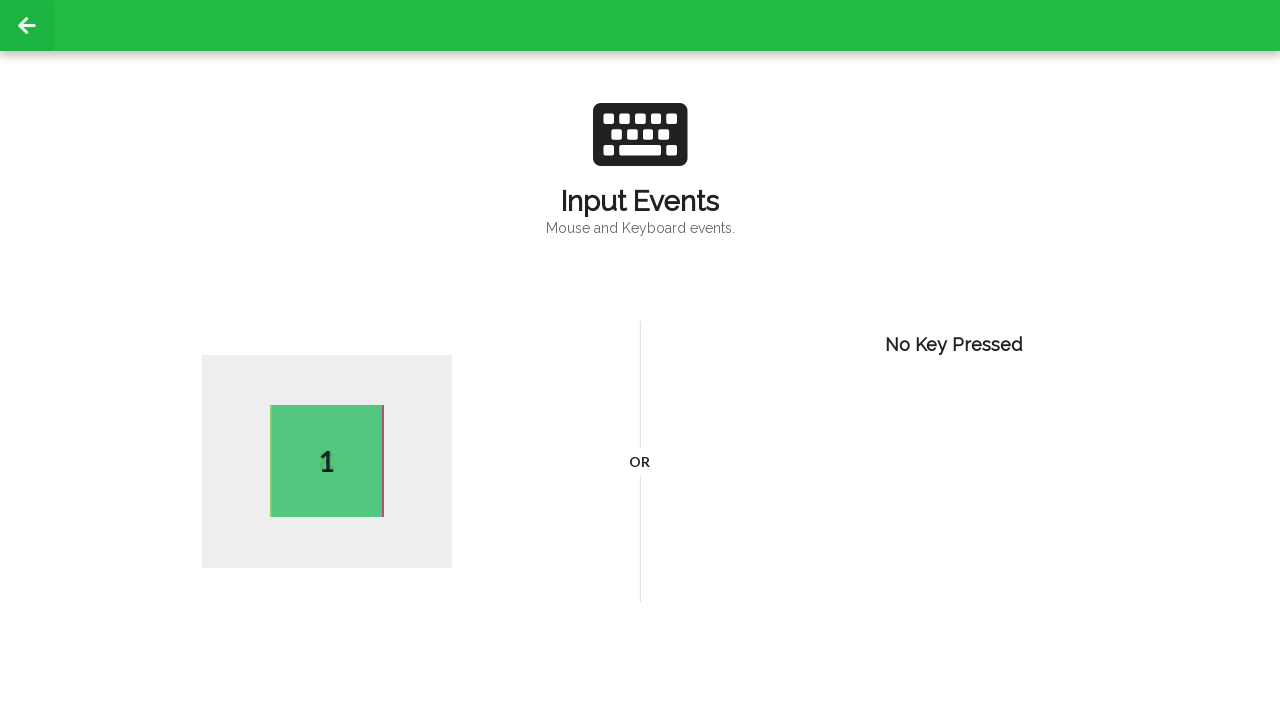

Verified active element appeared after left click
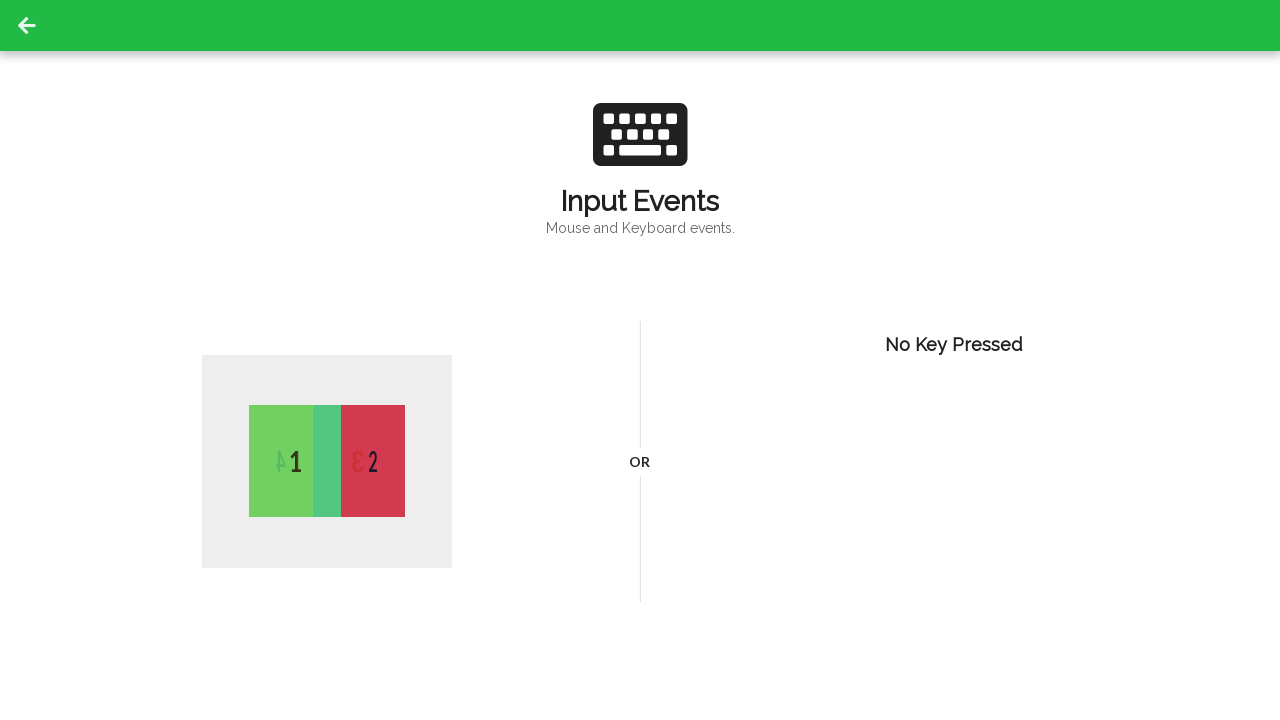

Performed double click on the page at (640, 360) on body
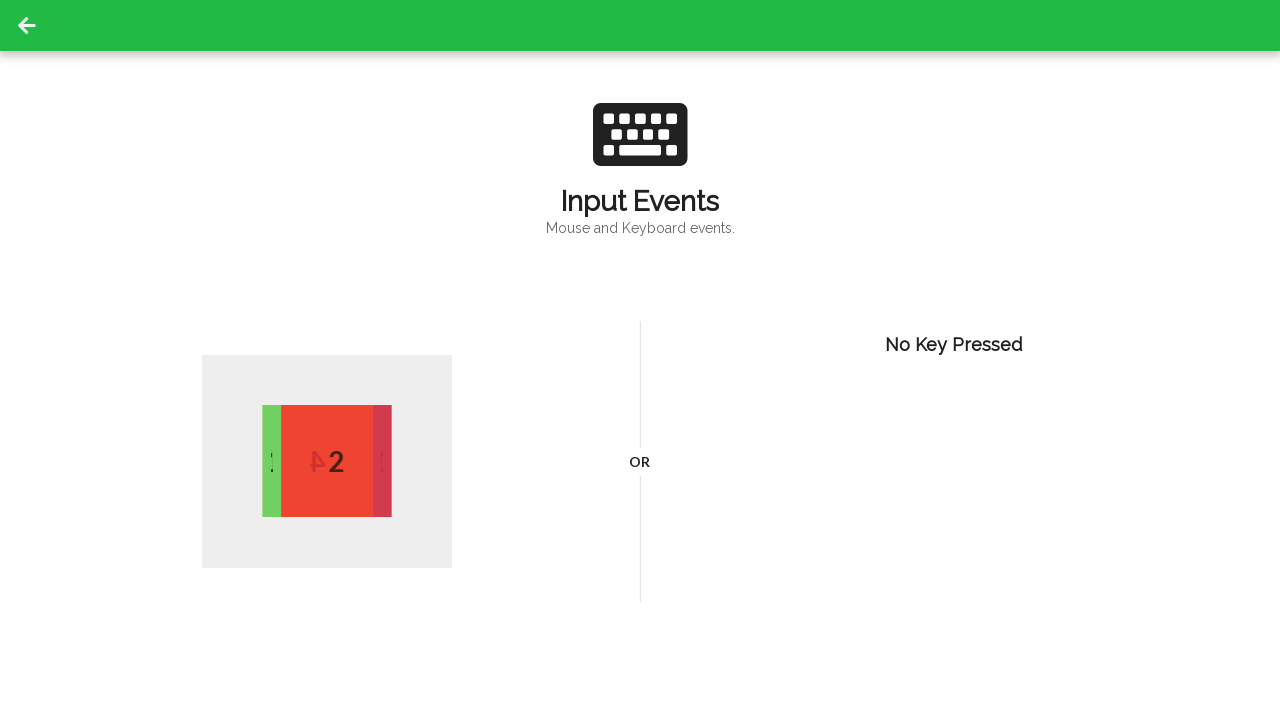

Verified active element updated after double click
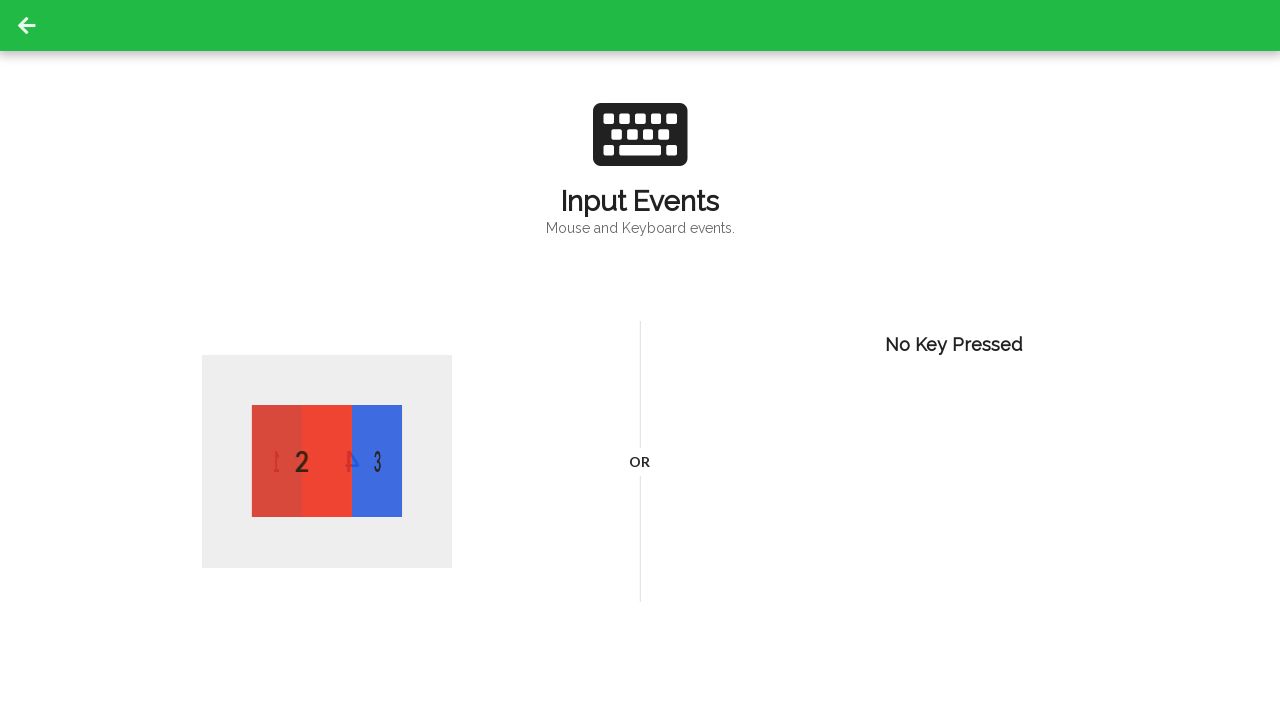

Performed right click (context click) on the page at (640, 360) on body
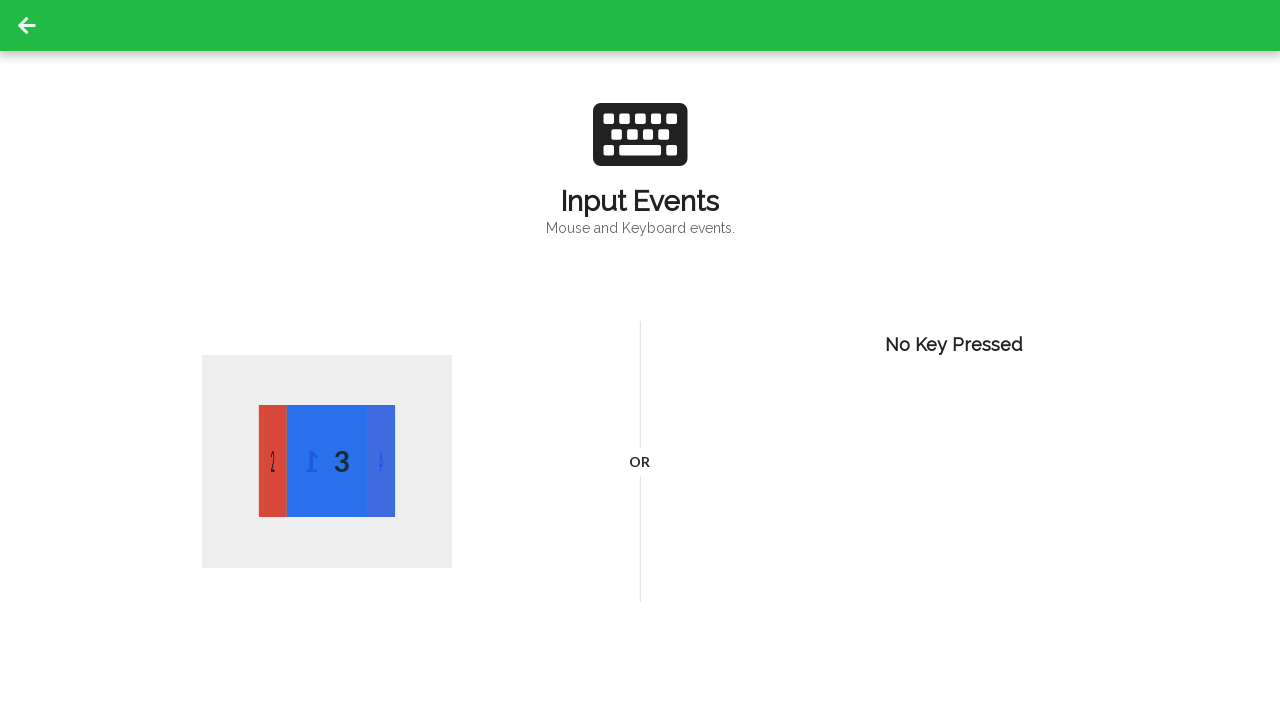

Verified active element updated after right click
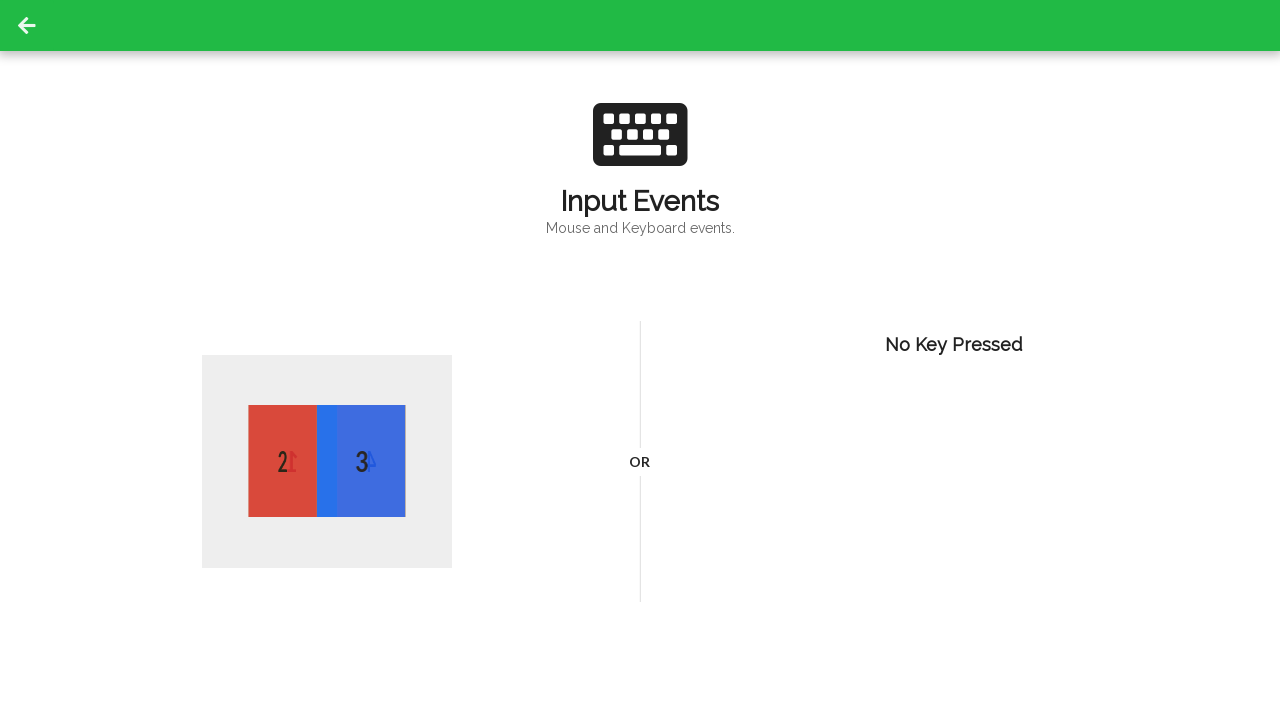

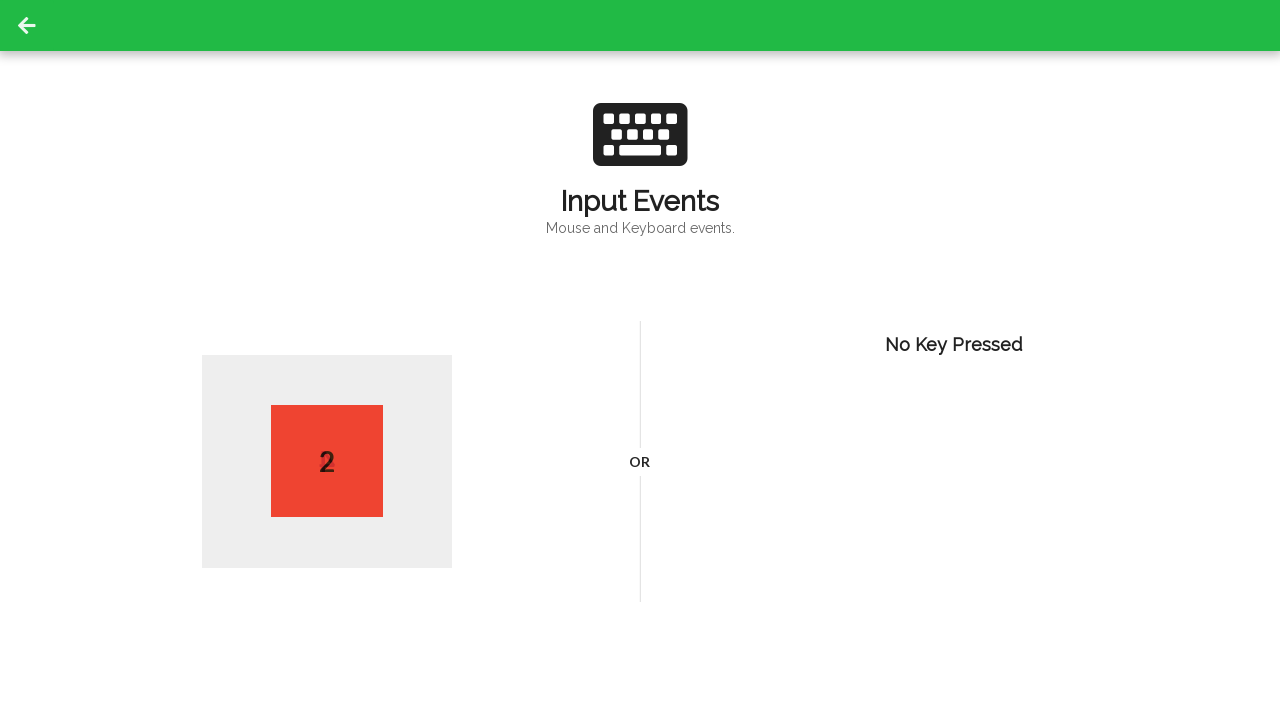